Tests the hide/show textbox functionality by verifying an element is initially displayed, clicking a hide button, and confirming the element is no longer visible.

Starting URL: https://rahulshettyacademy.com/AutomationPractice/

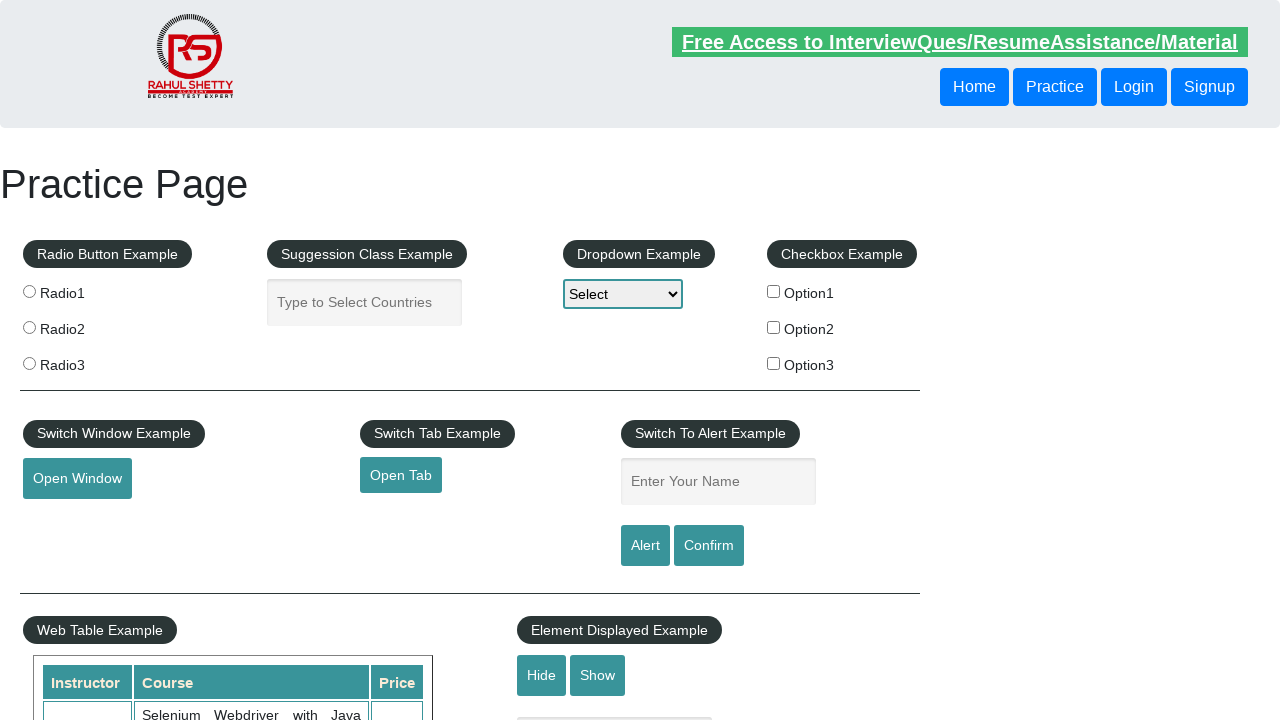

Verified that the text element is initially displayed
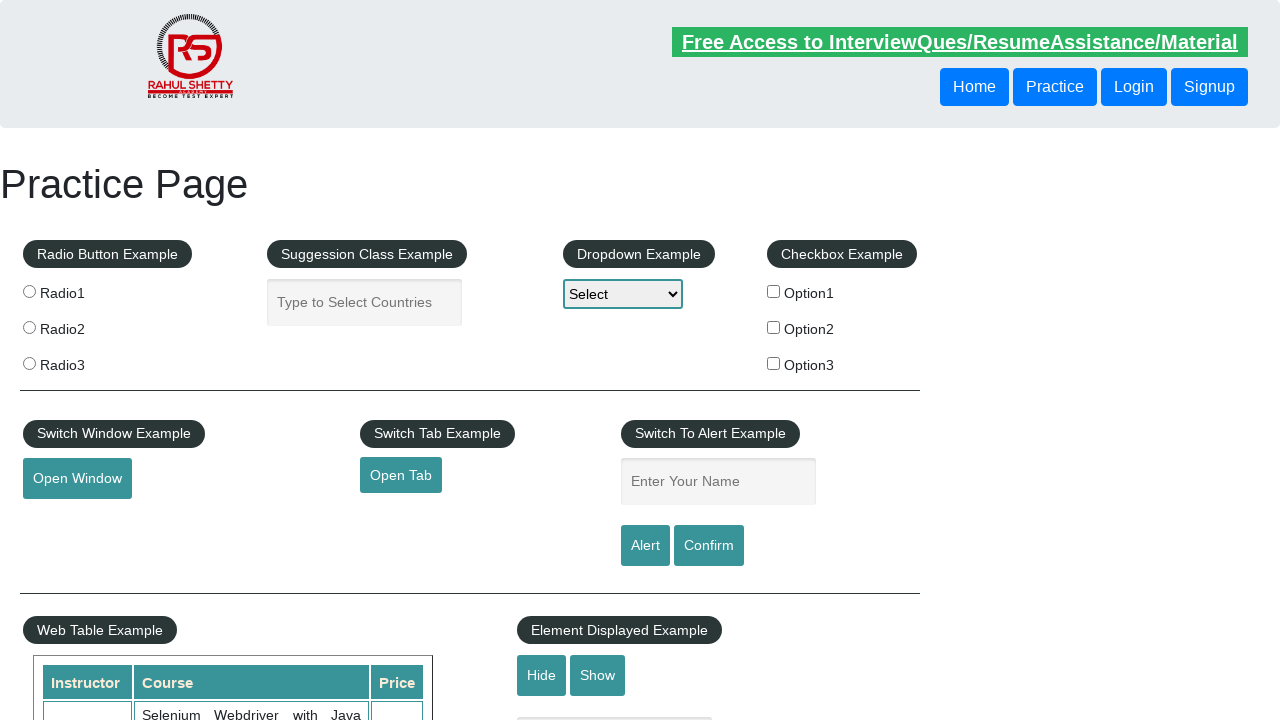

Clicked the hide button at (542, 675) on #hide-textbox
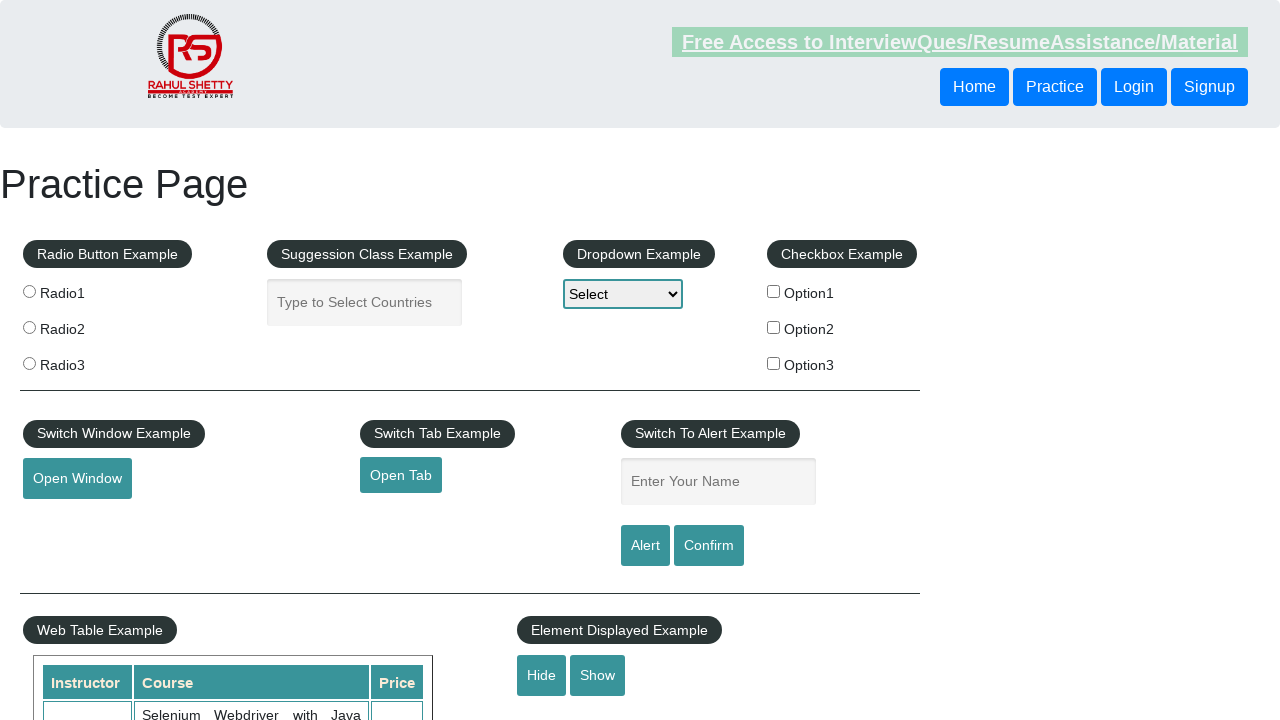

Verified that the text element is now hidden
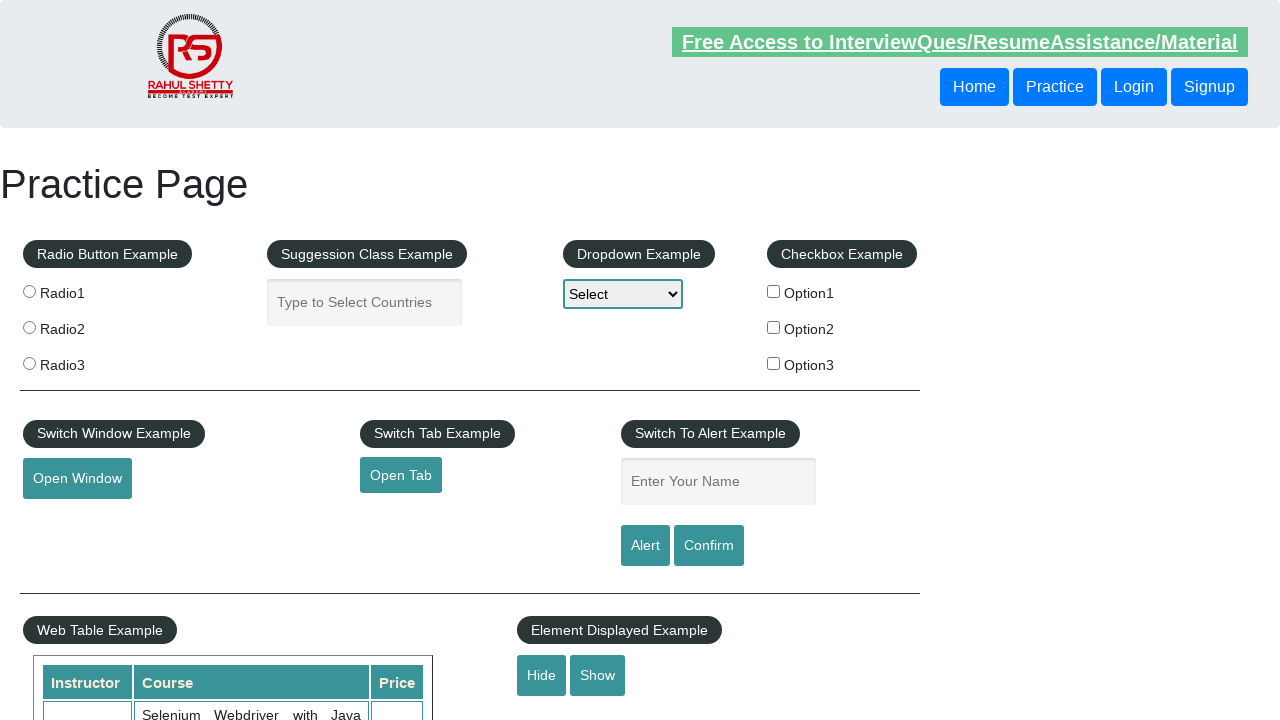

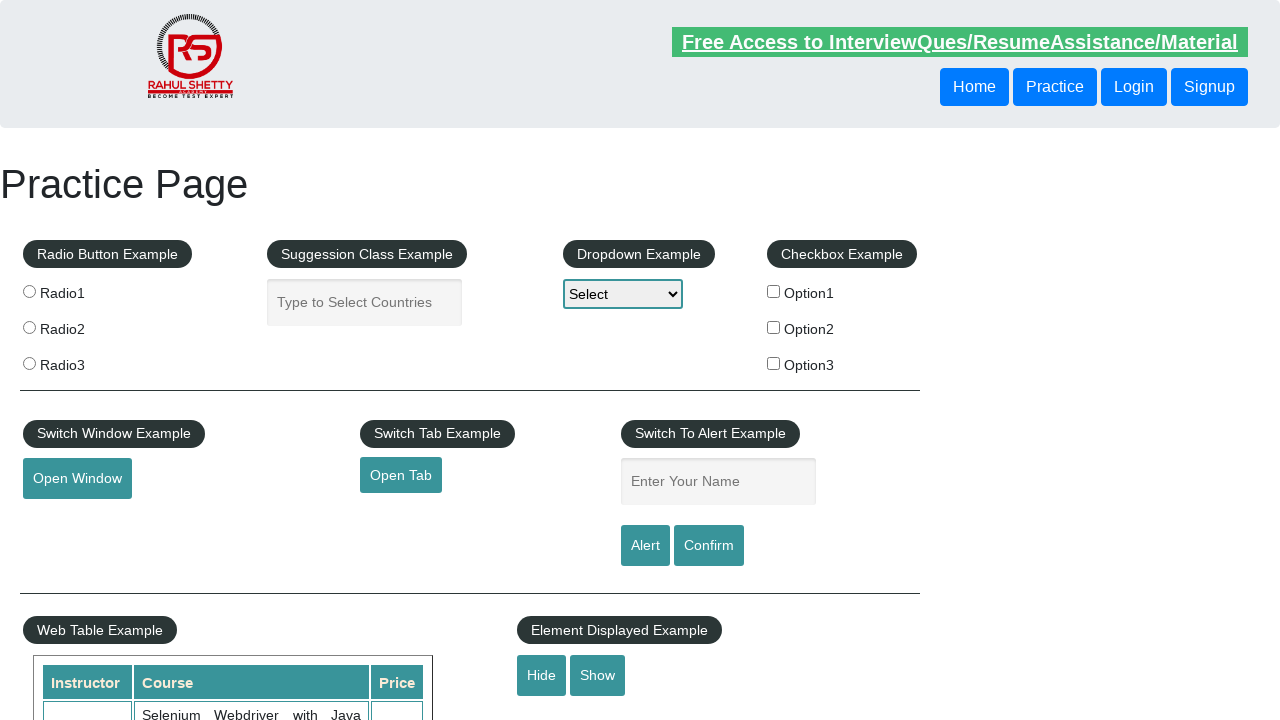